Navigates to the jQuery UI resizable demo page and verifies the page loads correctly. The original script had a placeholder for drag/drop interaction but was not implemented.

Starting URL: https://jqueryui.com/resources/demos/resizable/default.html

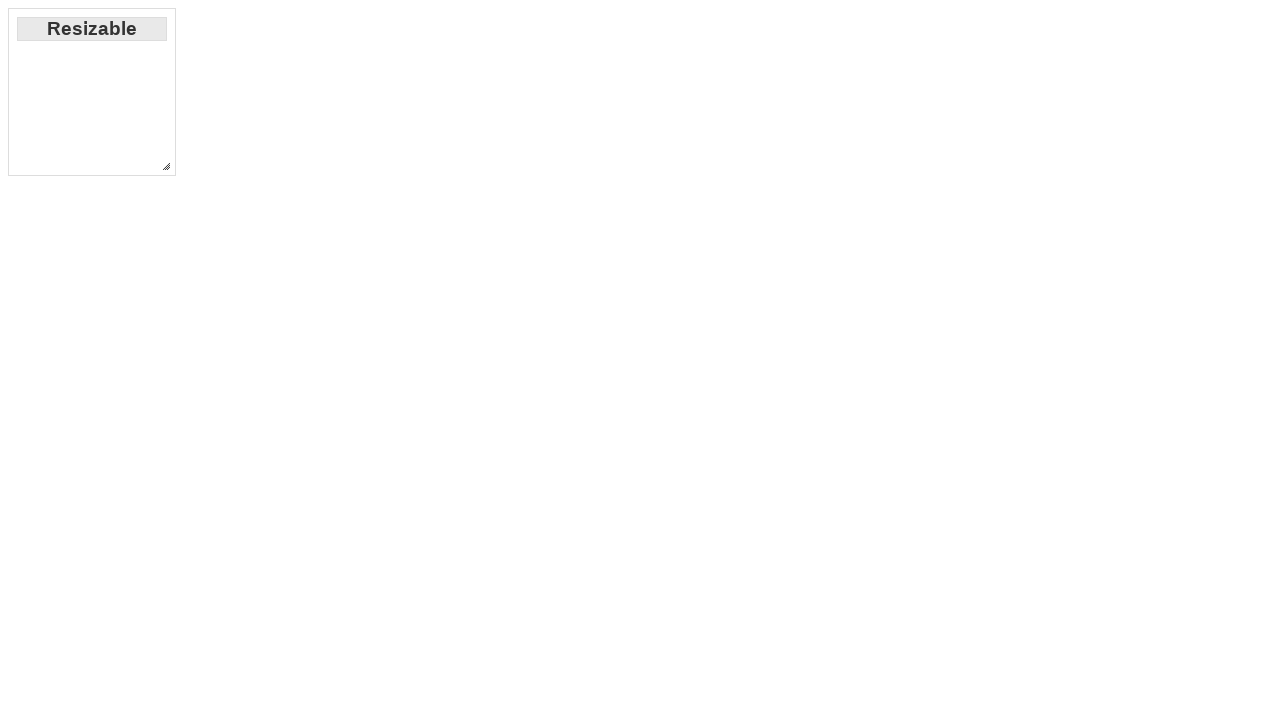

Waited for resizable element to load
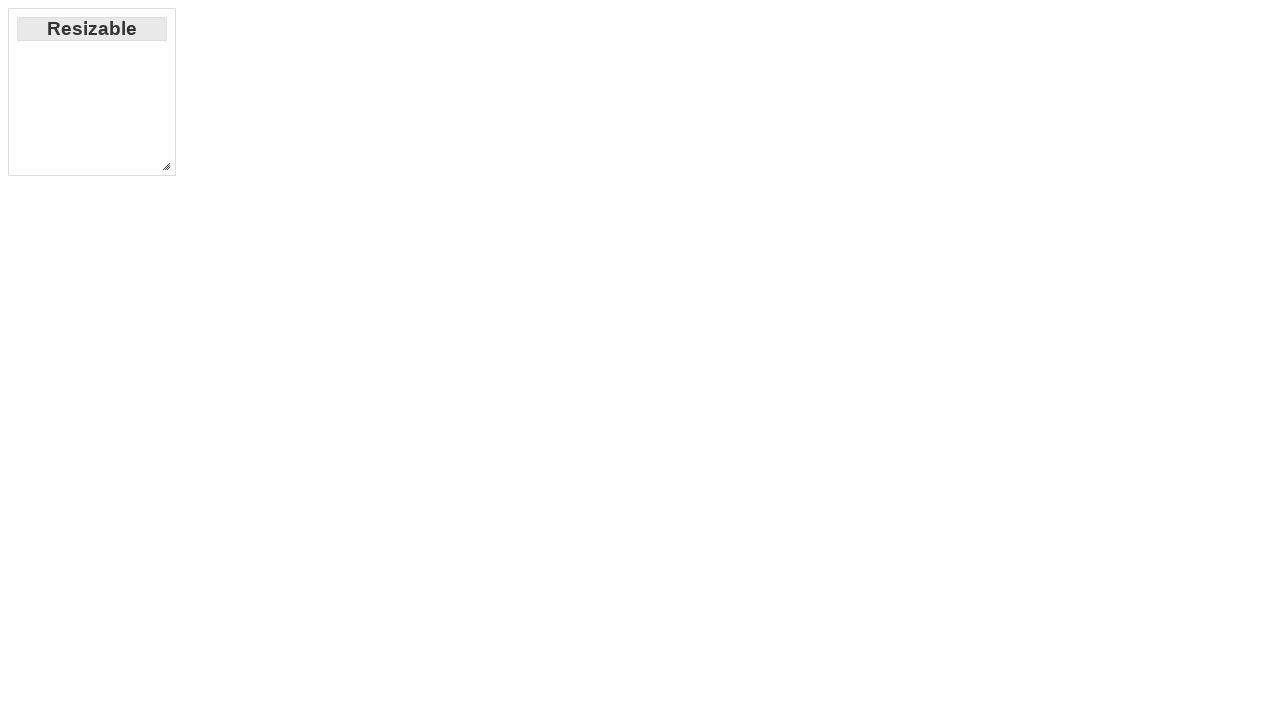

Verified resizable handle is present on page
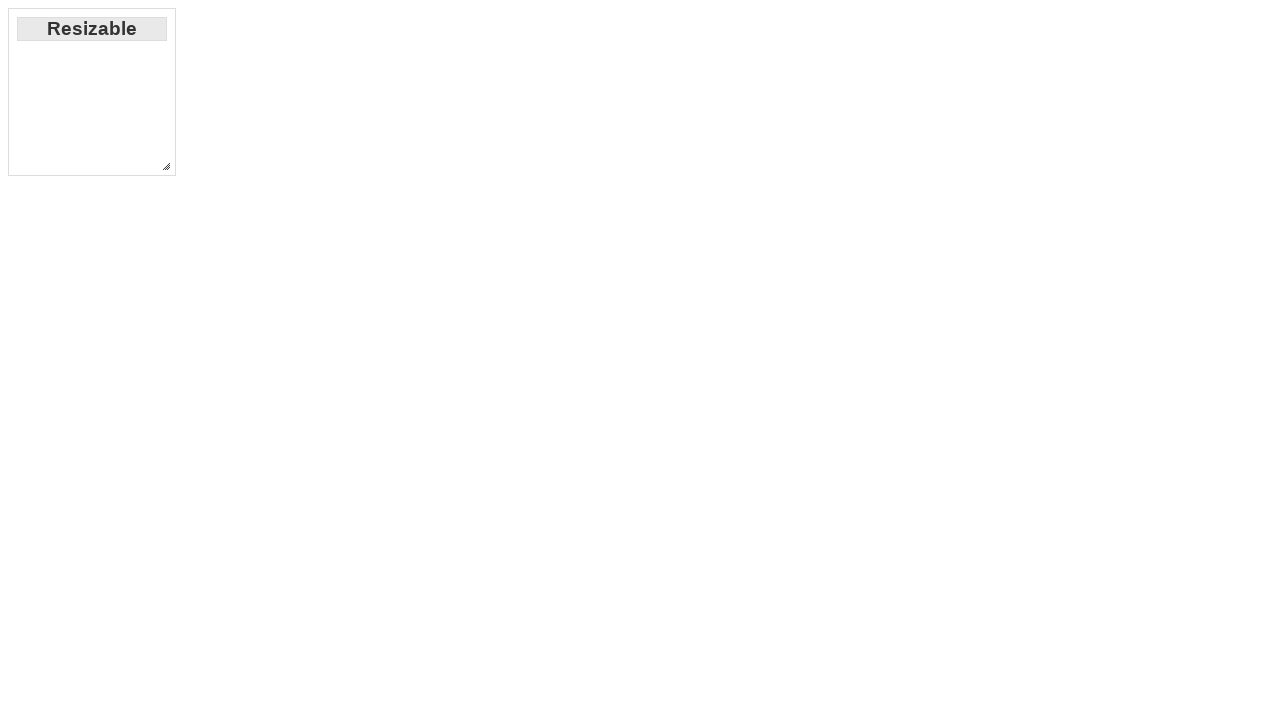

Located the southeast resizable handle
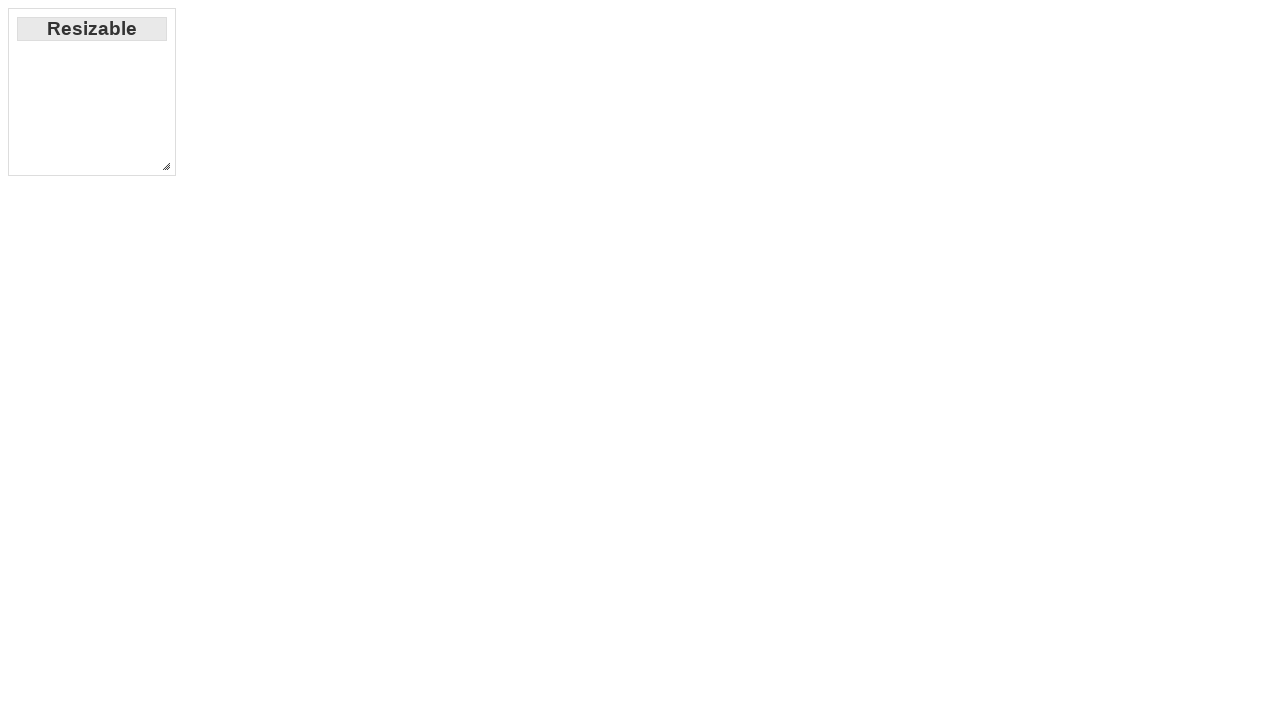

Hovered over the southeast resizable handle at (166, 166) on .ui-resizable-se
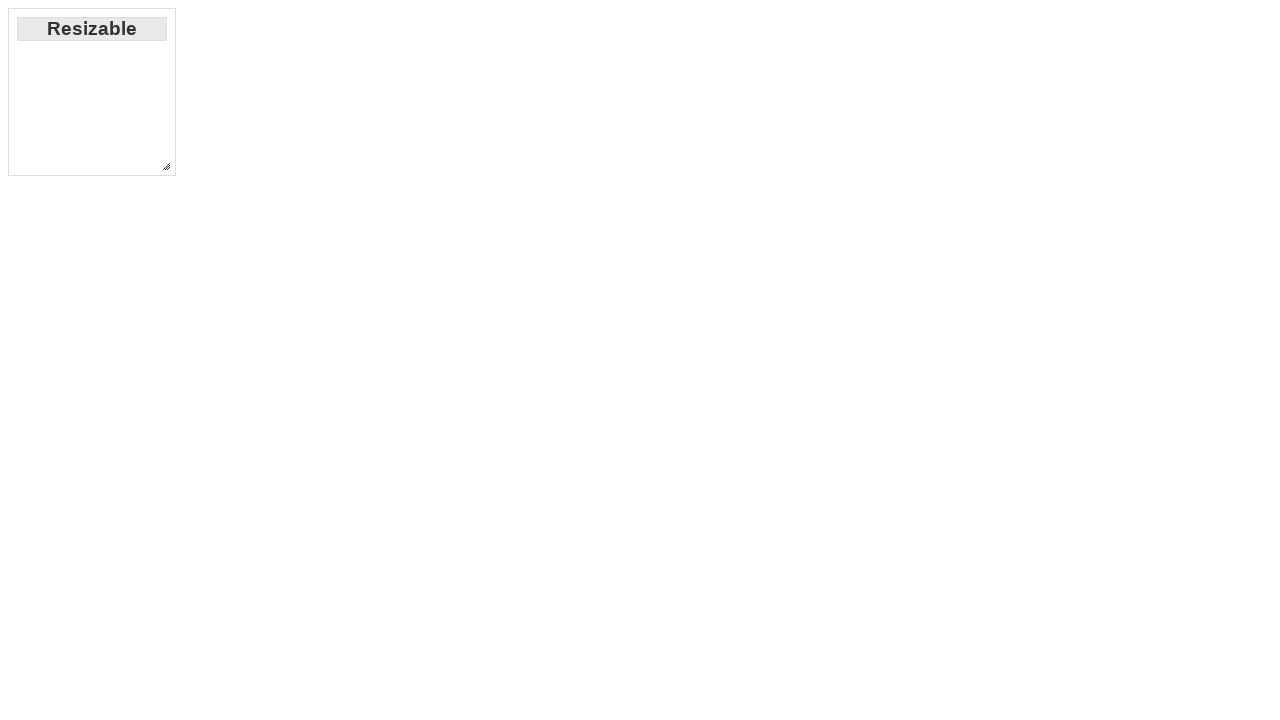

Pressed mouse button down on resizable handle at (166, 166)
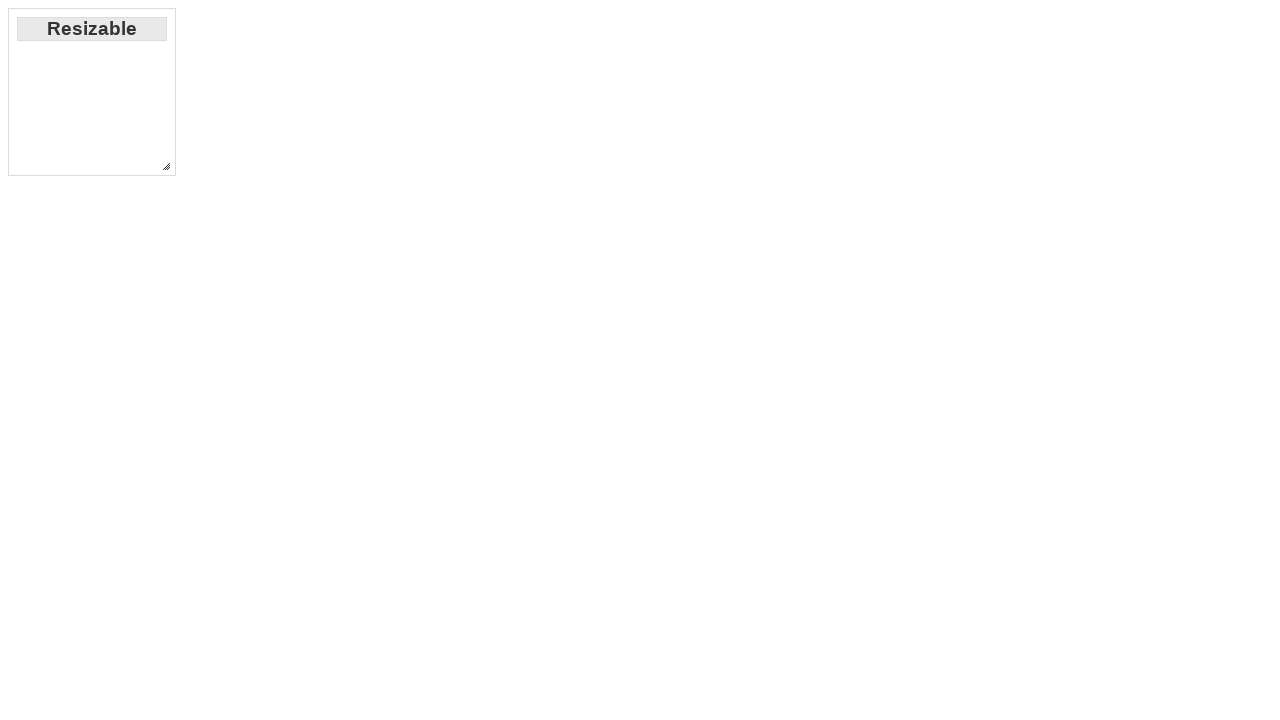

Moved mouse 100px right and 50px down to resize element at (100, 50)
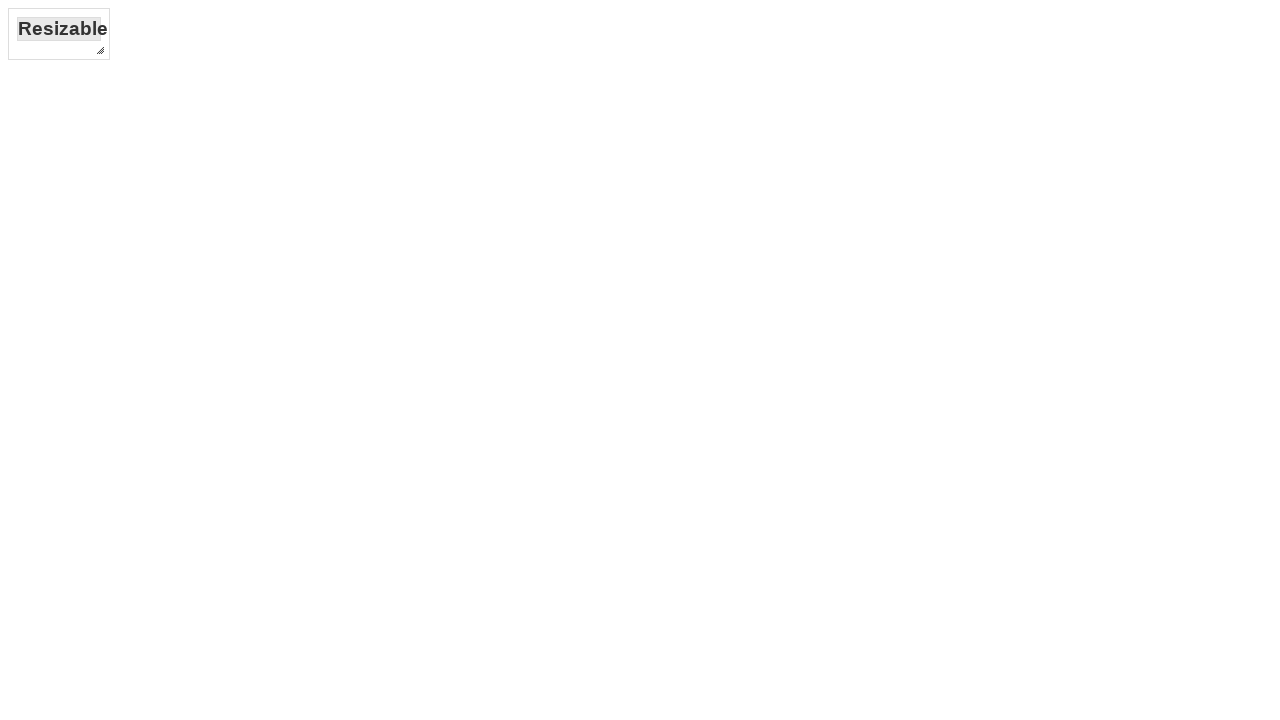

Released mouse button to complete resize action at (100, 50)
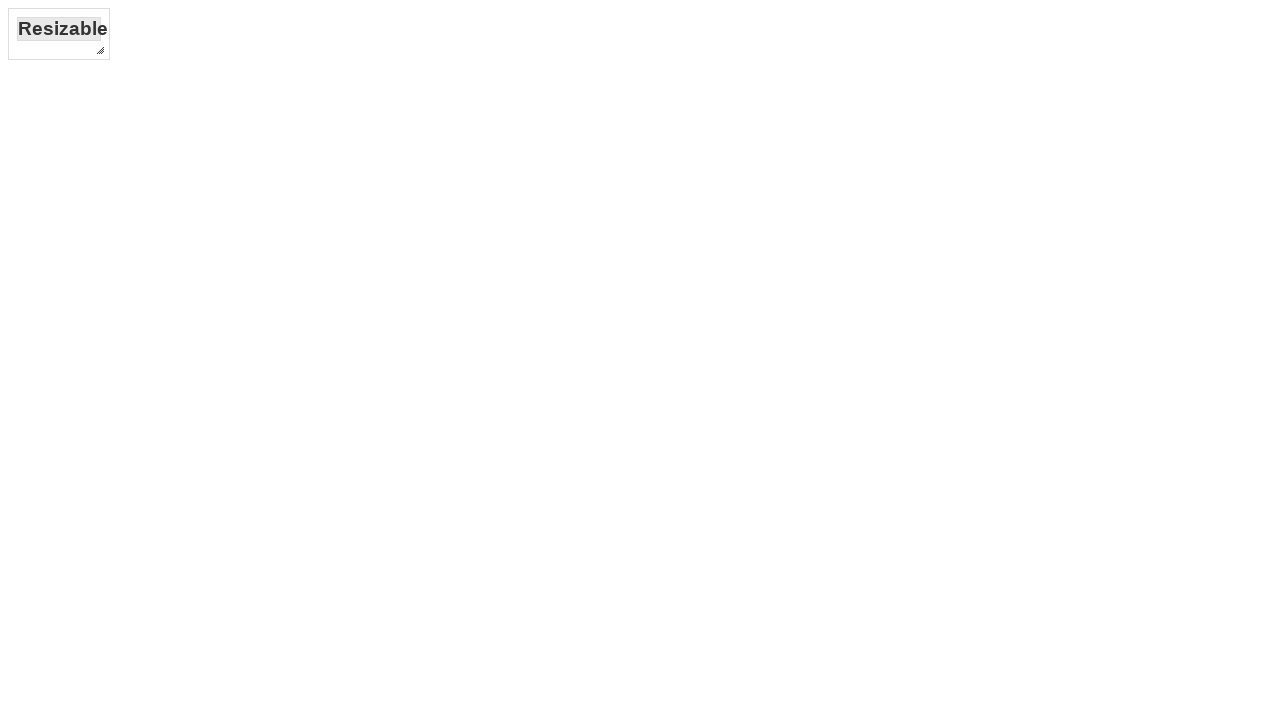

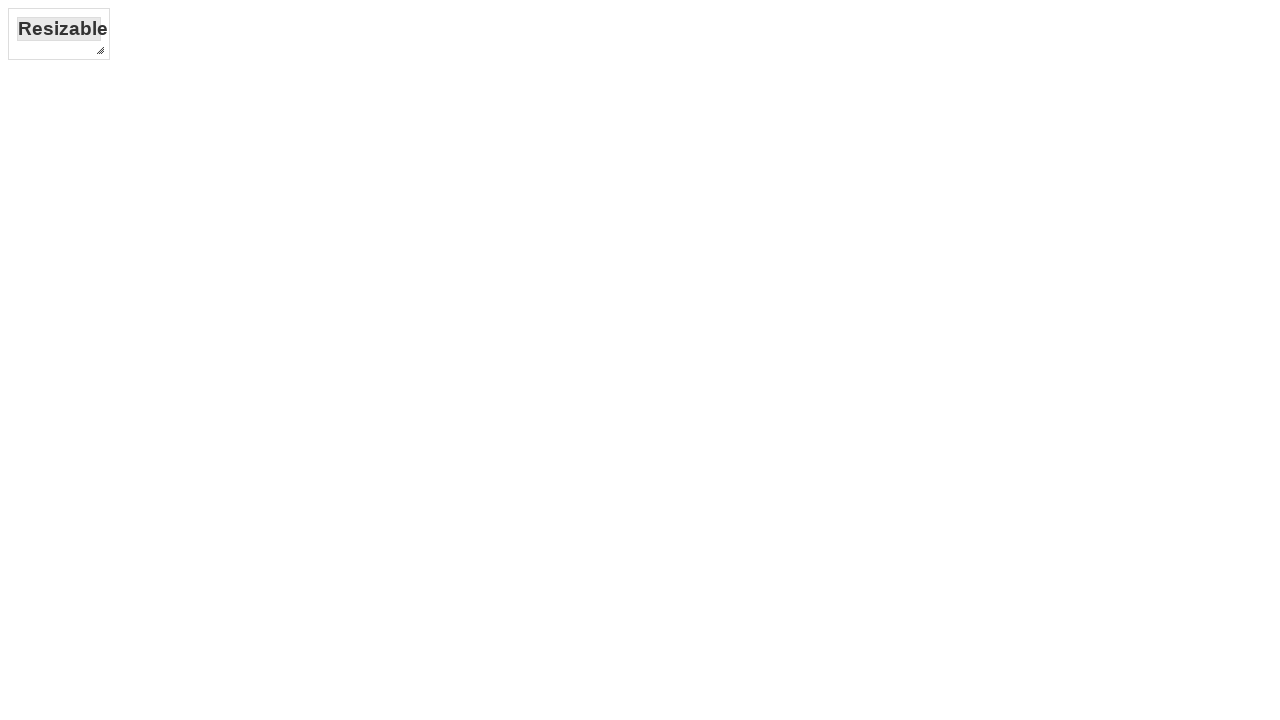